Tests radio button and checkbox selection on Angular Material component examples including season selection and checkbox states

Starting URL: https://material.angular.io/components/radio/examples

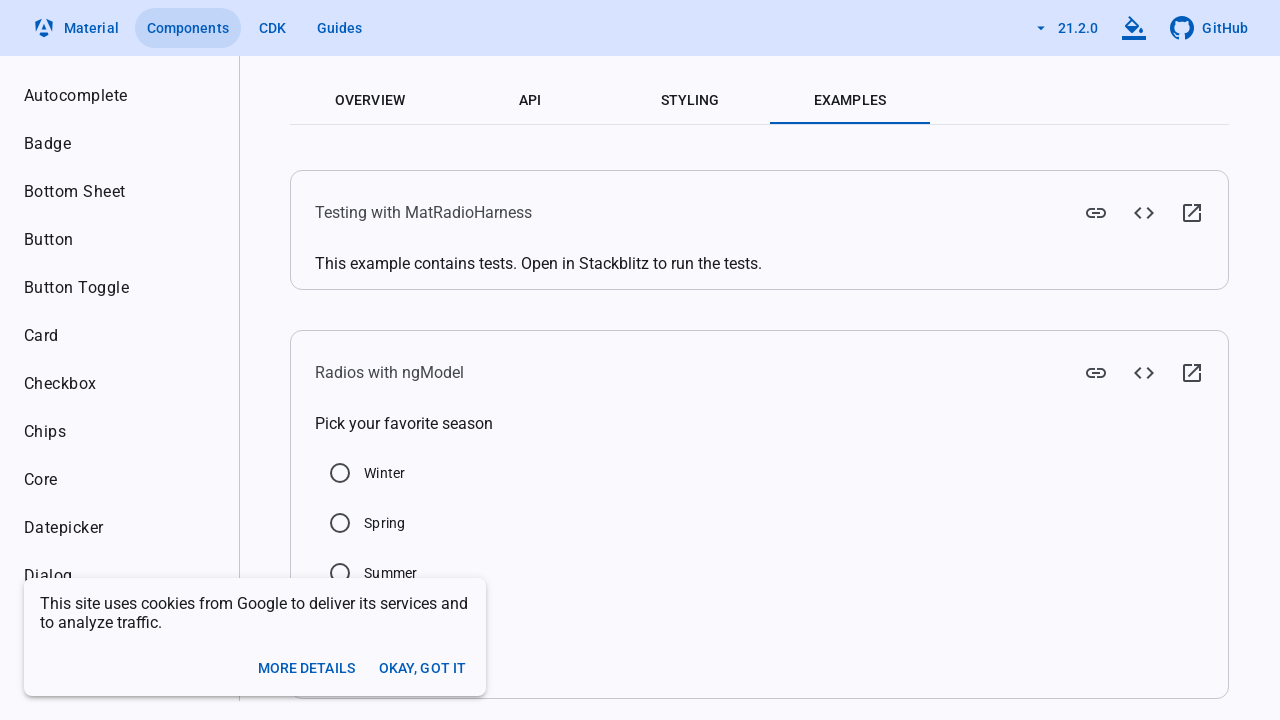

Located Summer radio button element
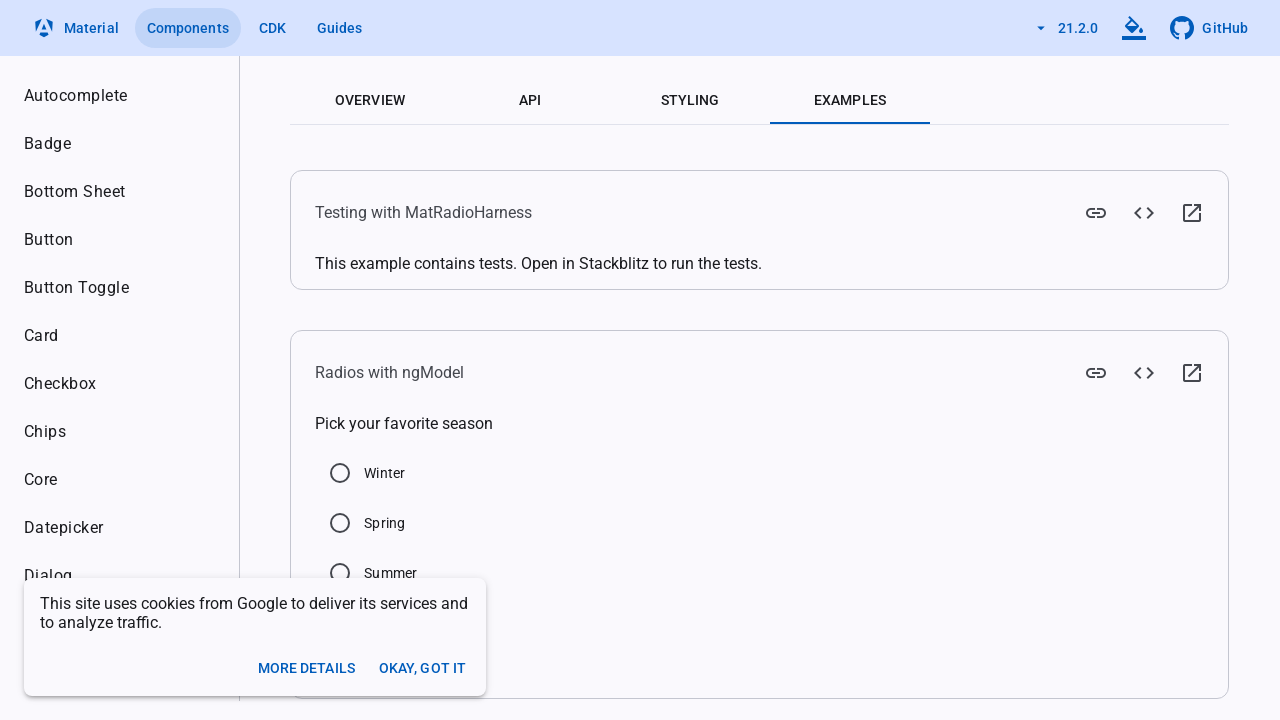

Checked if Summer radio button is selected
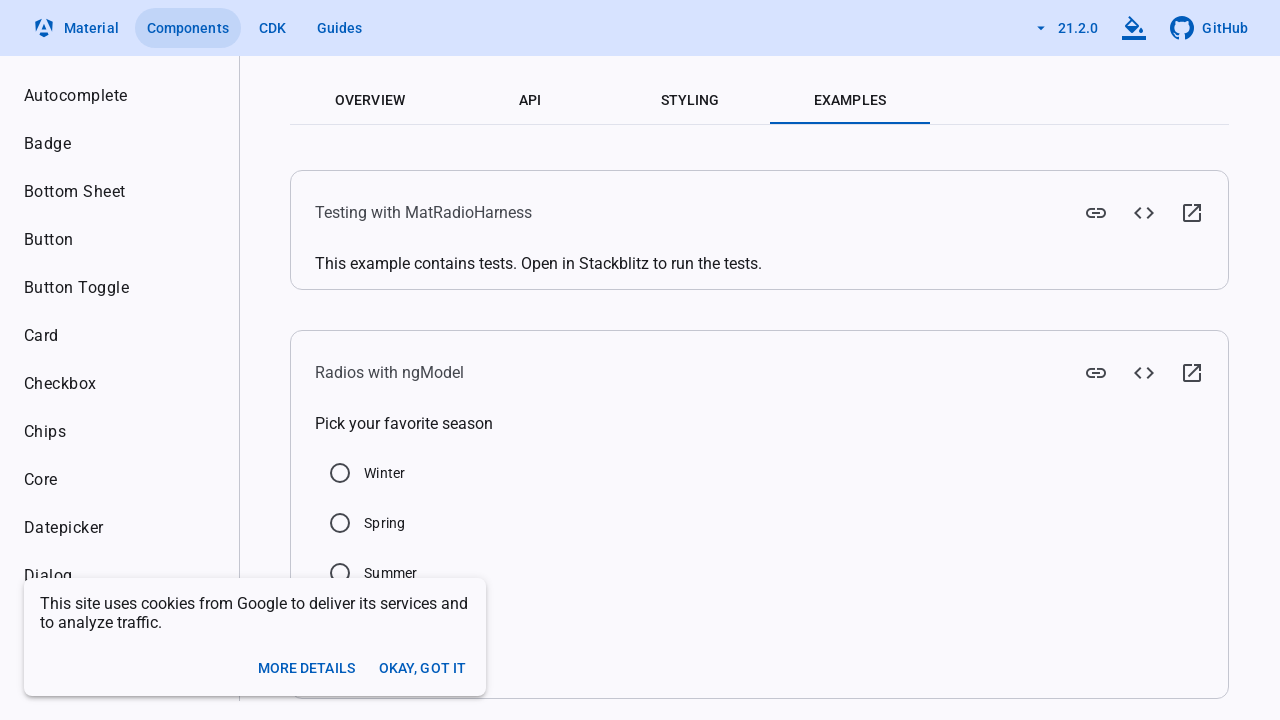

Clicked Summer radio button to select it at (340, 573) on xpath=//input[@value='Summer']
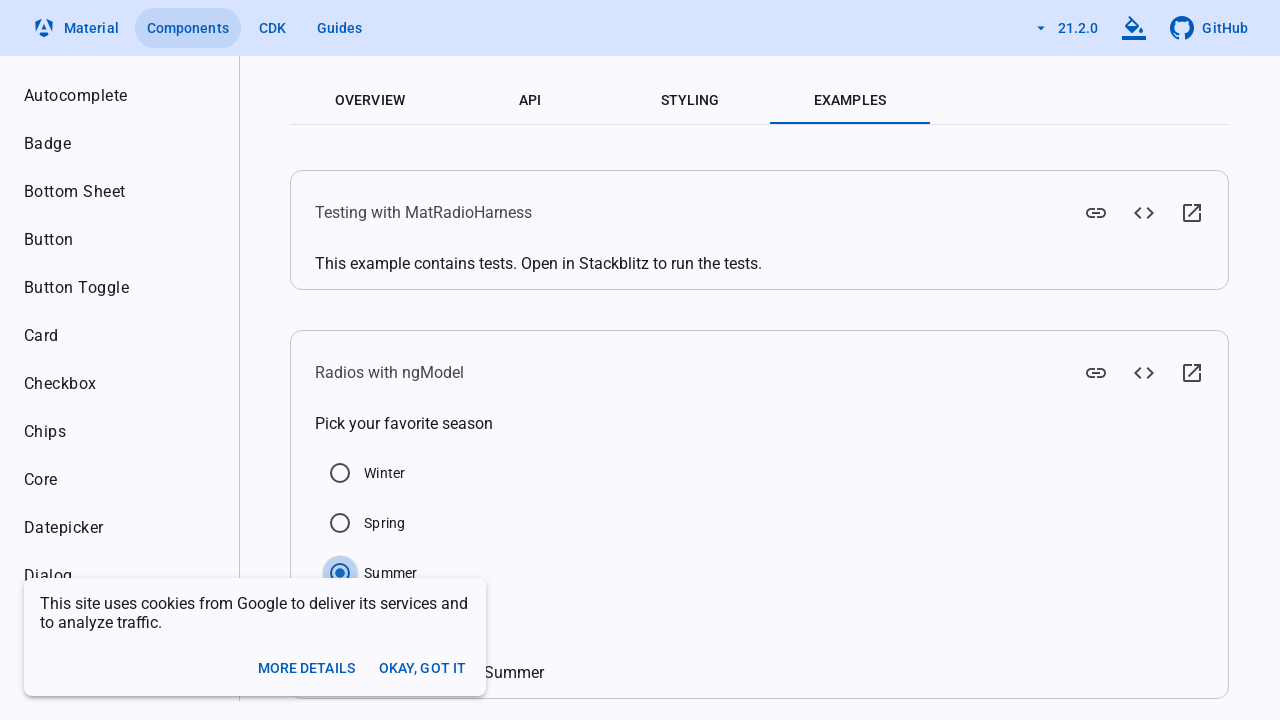

Navigated to Angular Material checkbox examples page
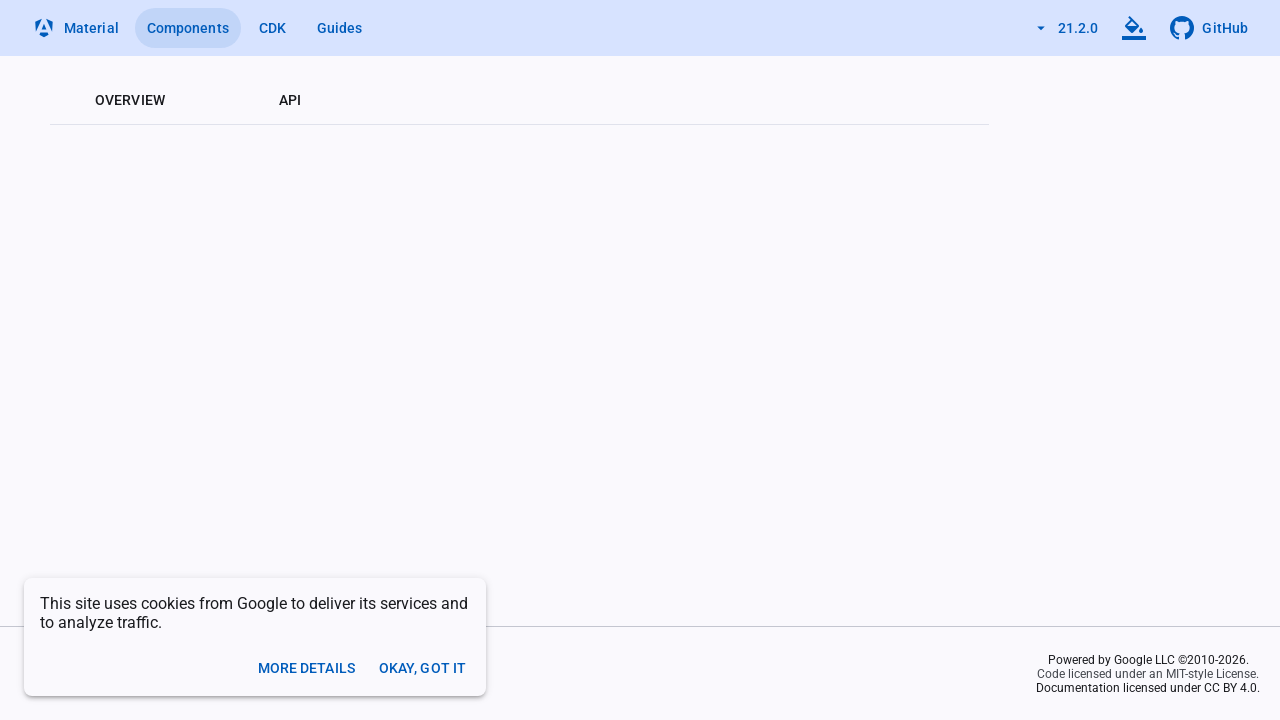

Located Checked checkbox element
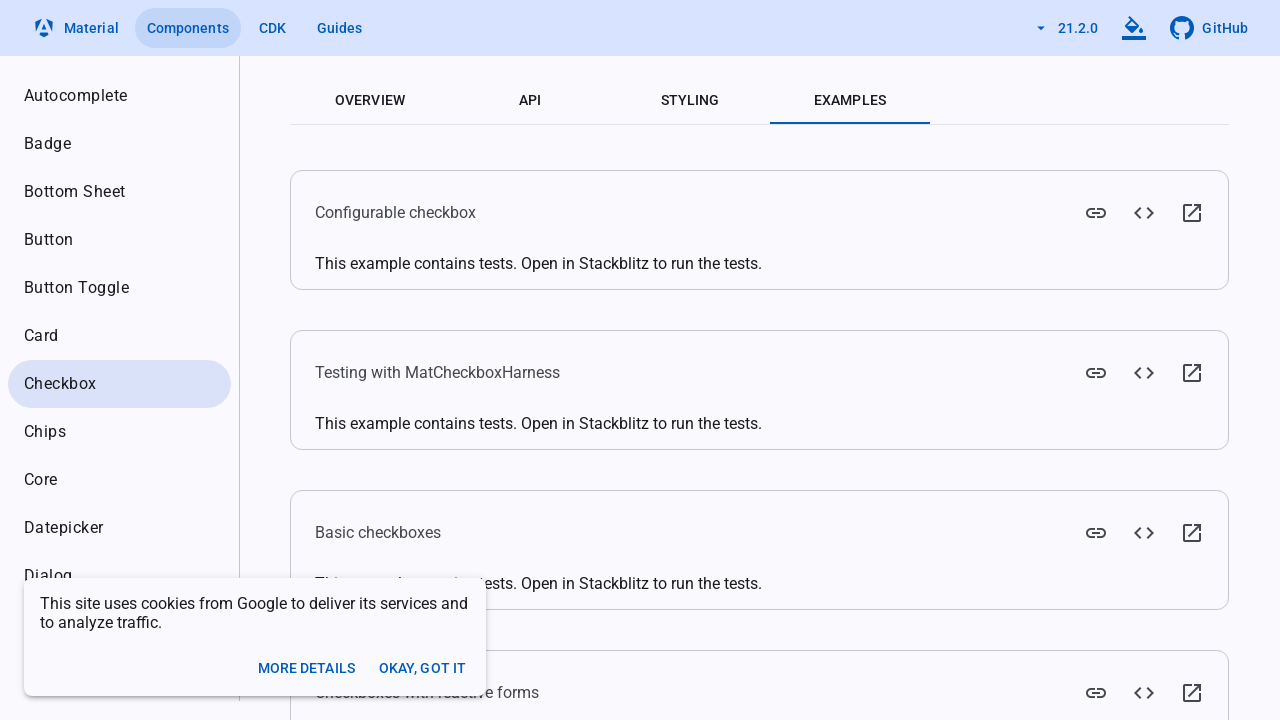

Checked if Checked checkbox is selected
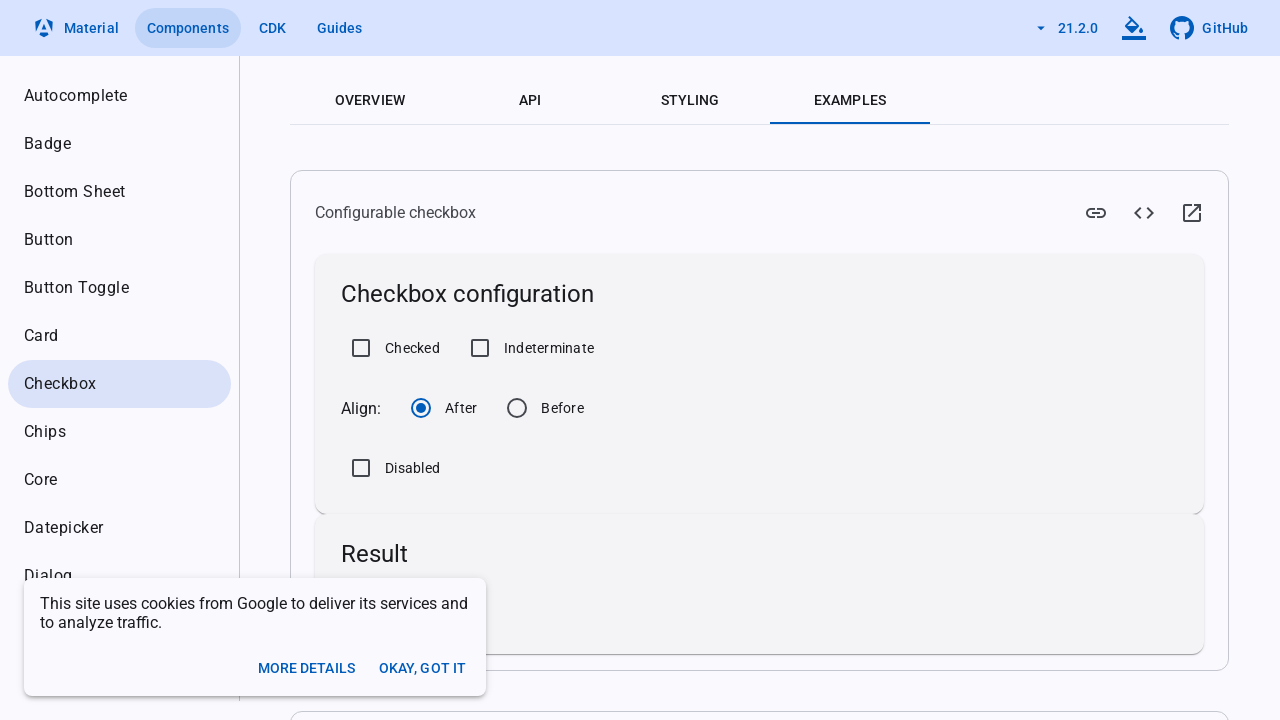

Clicked Checked checkbox to select it at (361, 348) on xpath=//label[text()='Checked']/preceding-sibling::div/input
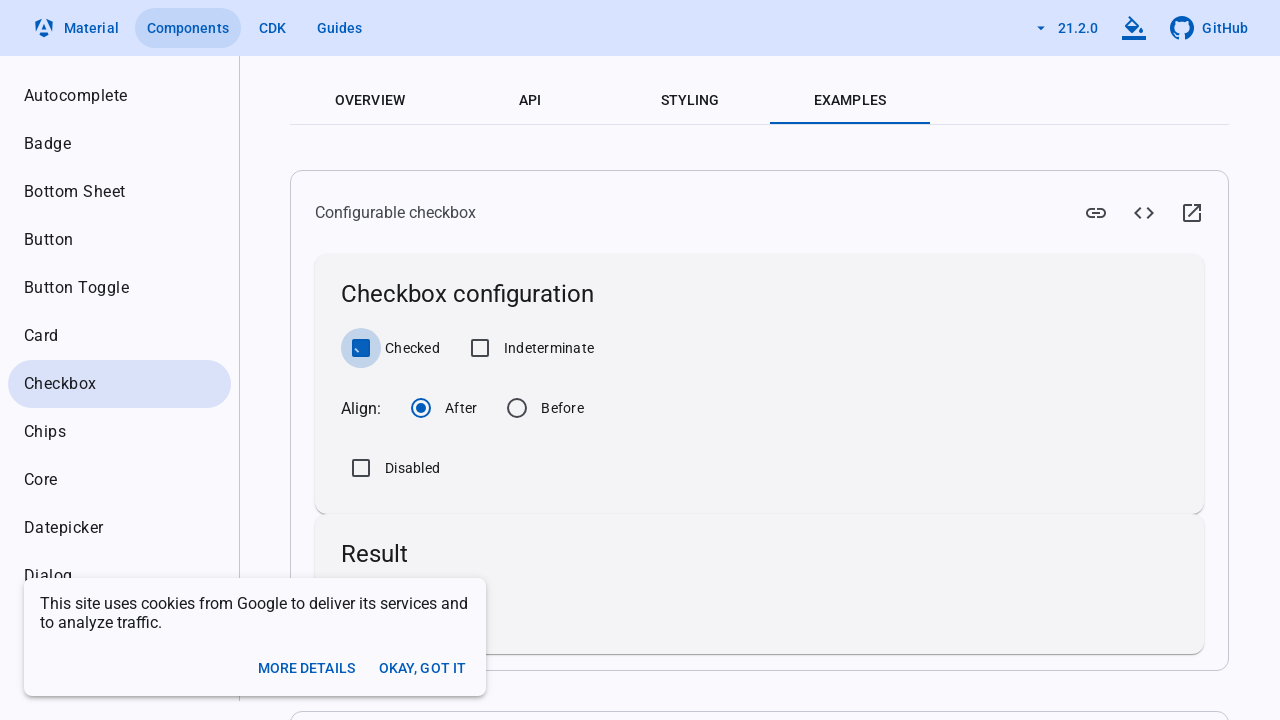

Located Indeterminate checkbox element
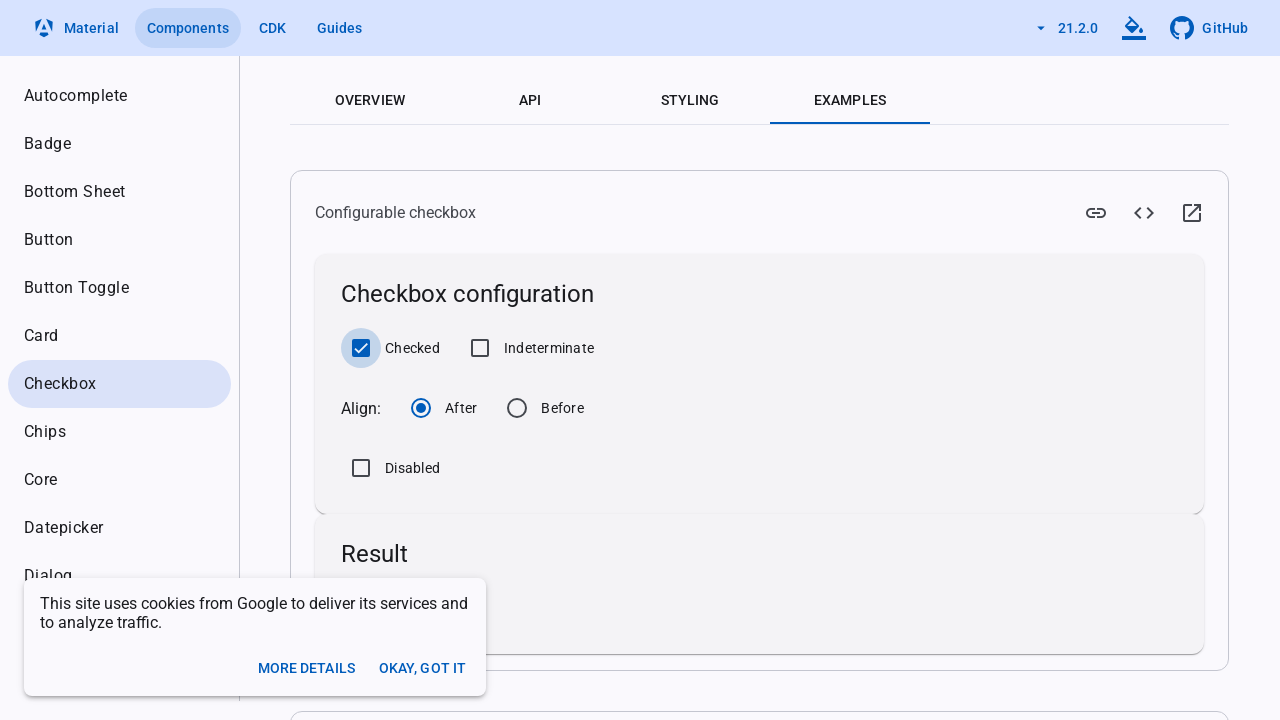

Checked if Indeterminate checkbox is selected
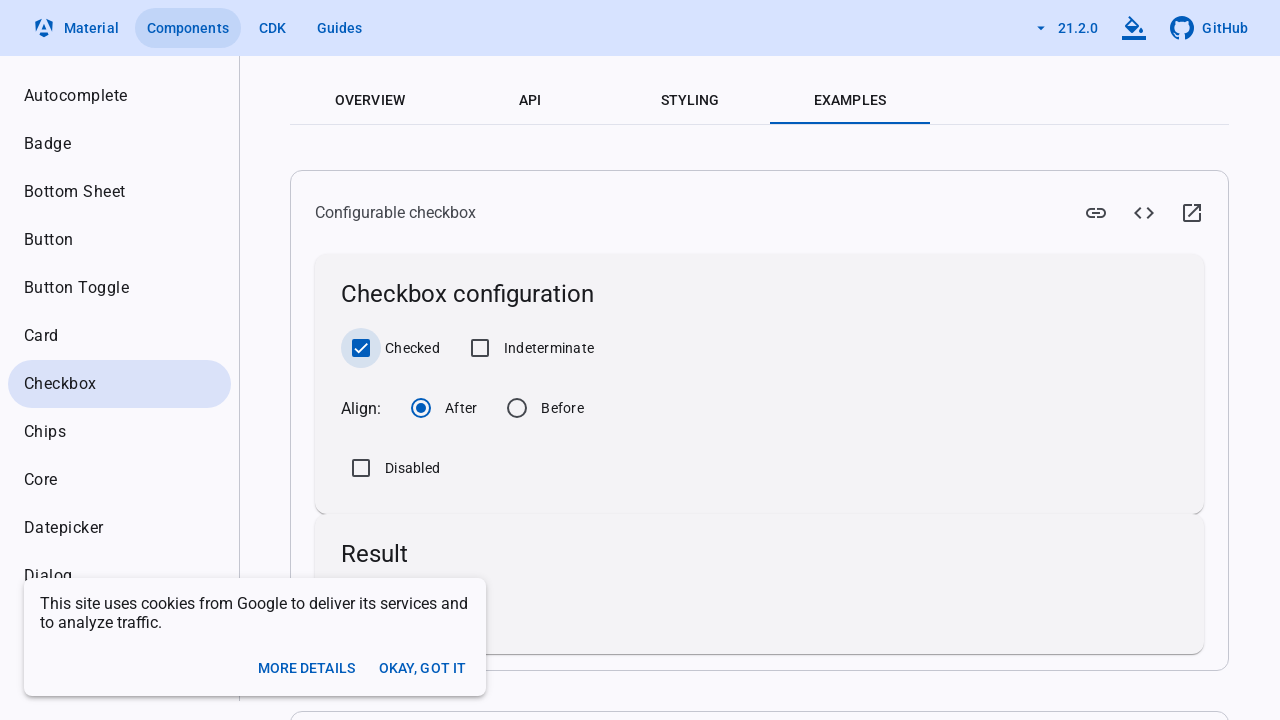

Clicked Indeterminate checkbox to select it at (480, 348) on xpath=//label[text()='Indeterminate']/preceding-sibling::div/input
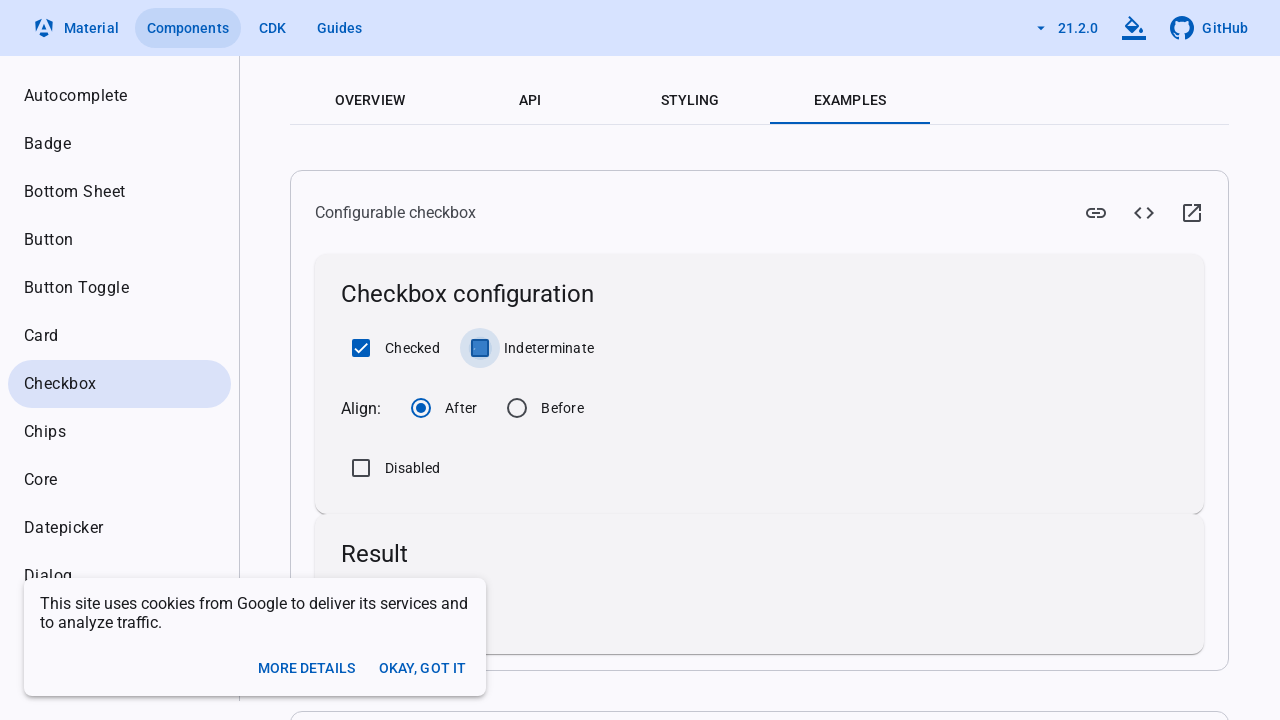

Checked if Checked checkbox is selected for unchecking
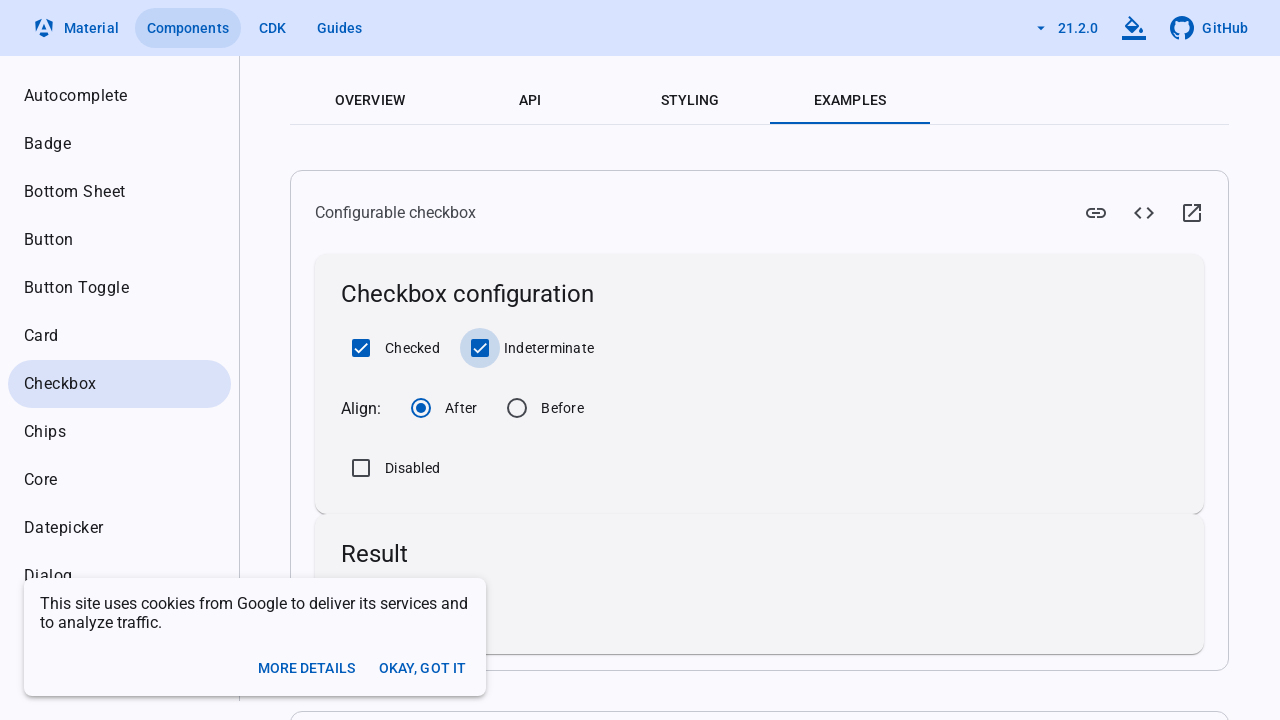

Clicked Checked checkbox to uncheck it at (361, 348) on xpath=//label[text()='Checked']/preceding-sibling::div/input
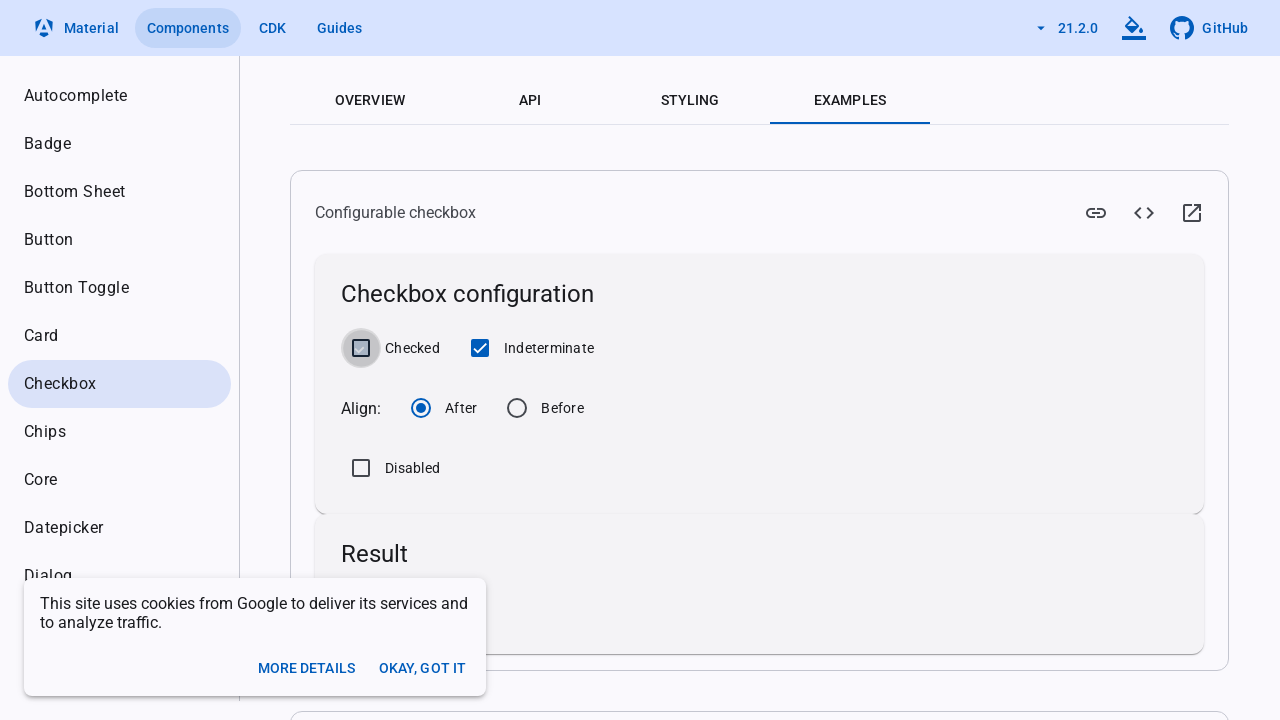

Checked if Indeterminate checkbox is selected for unchecking
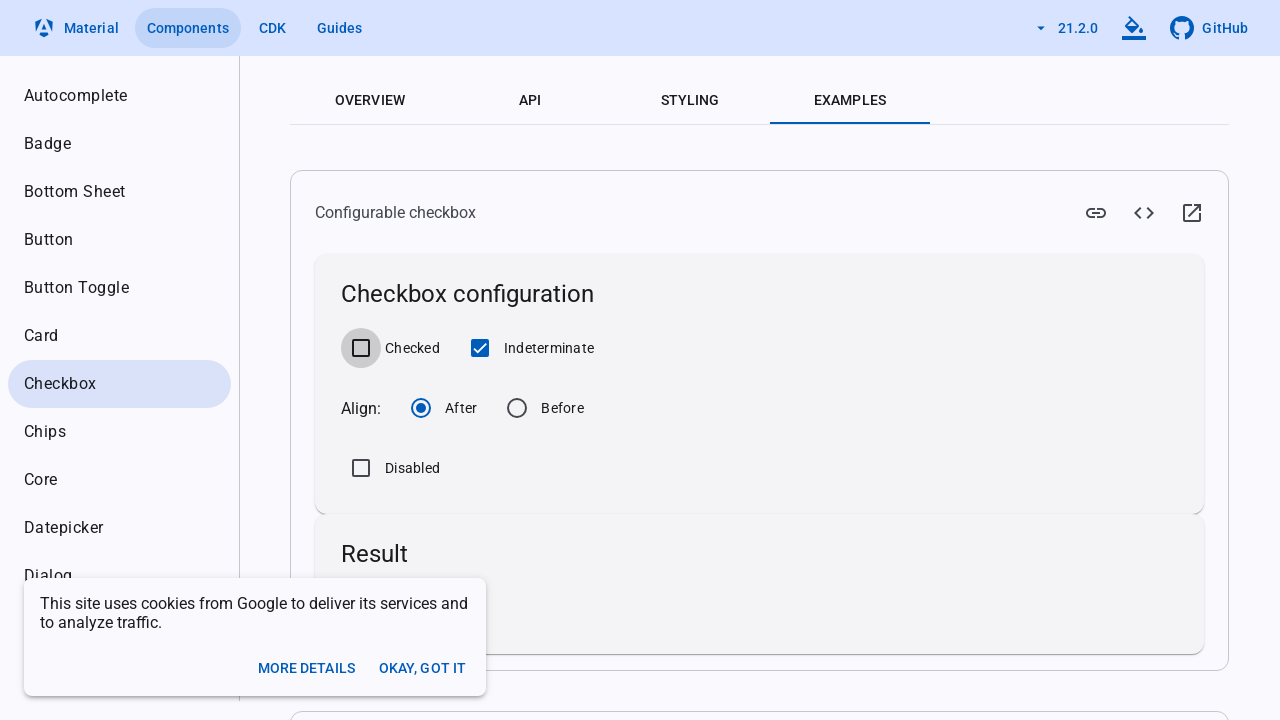

Clicked Indeterminate checkbox to uncheck it at (480, 348) on xpath=//label[text()='Indeterminate']/preceding-sibling::div/input
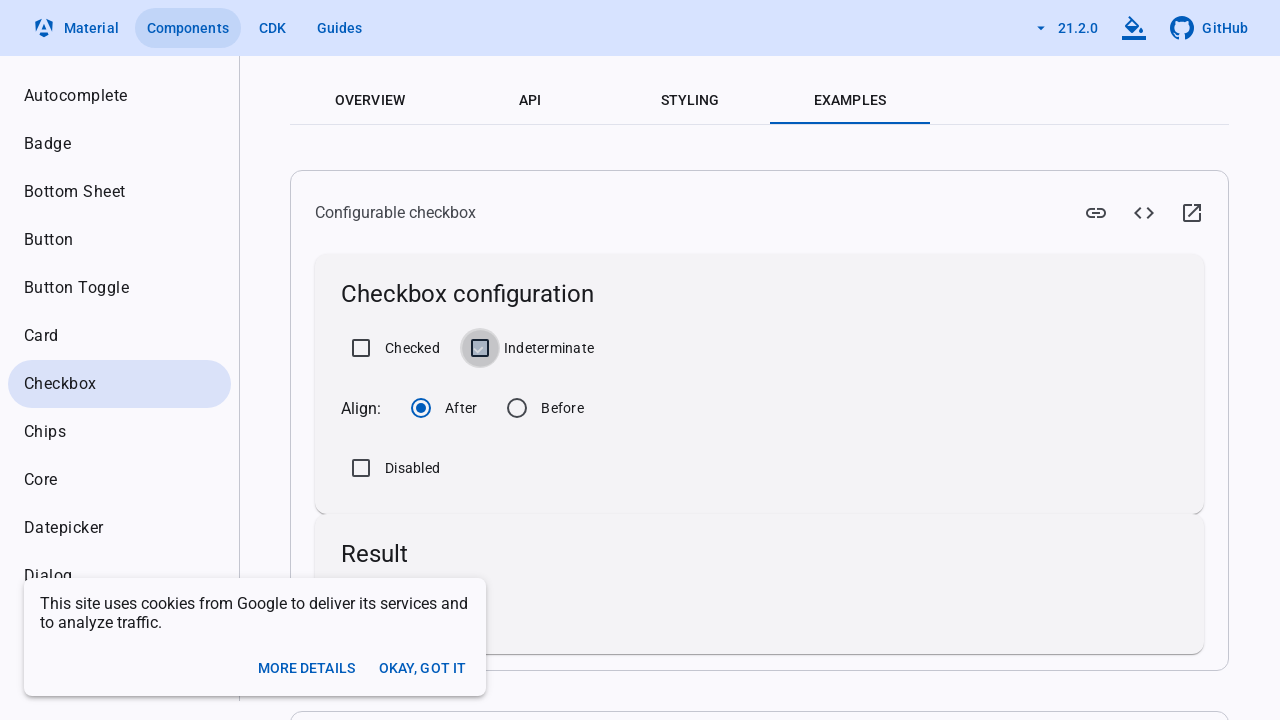

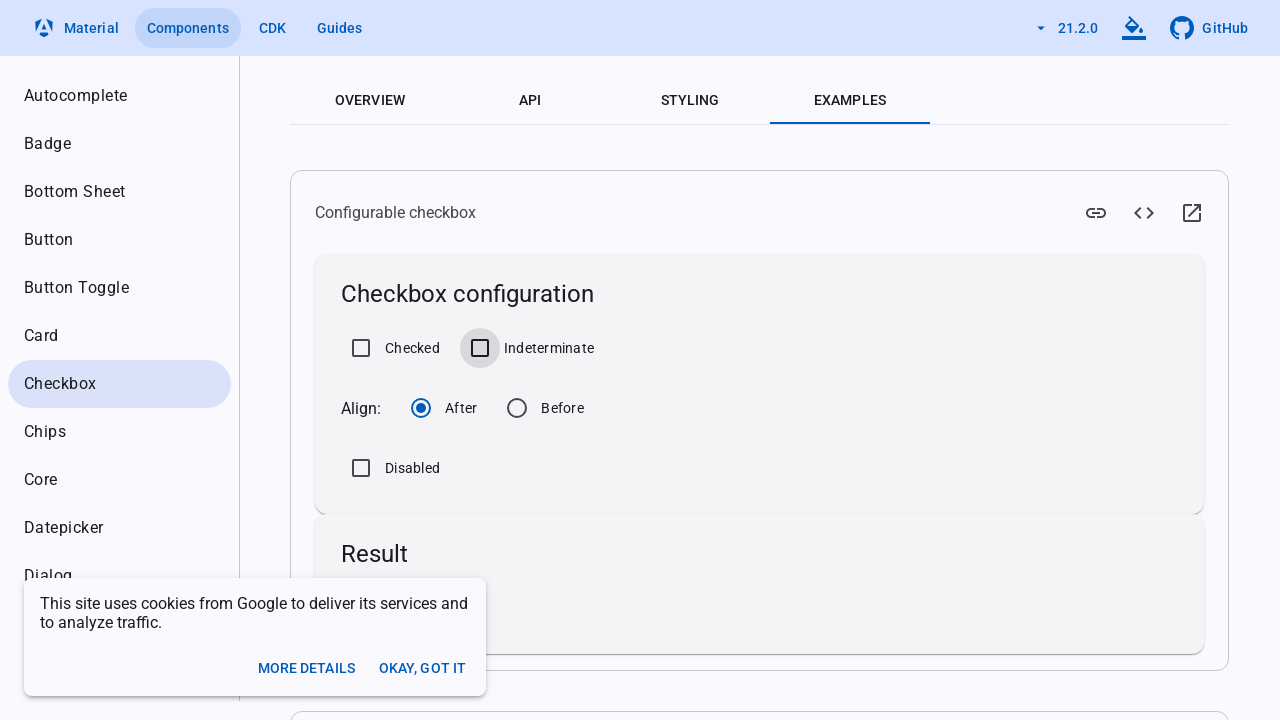